Tests checkbox functionality by navigating to checkboxes page and toggling checkbox states

Starting URL: http://the-internet.herokuapp.com/?ref=hackernoon.com

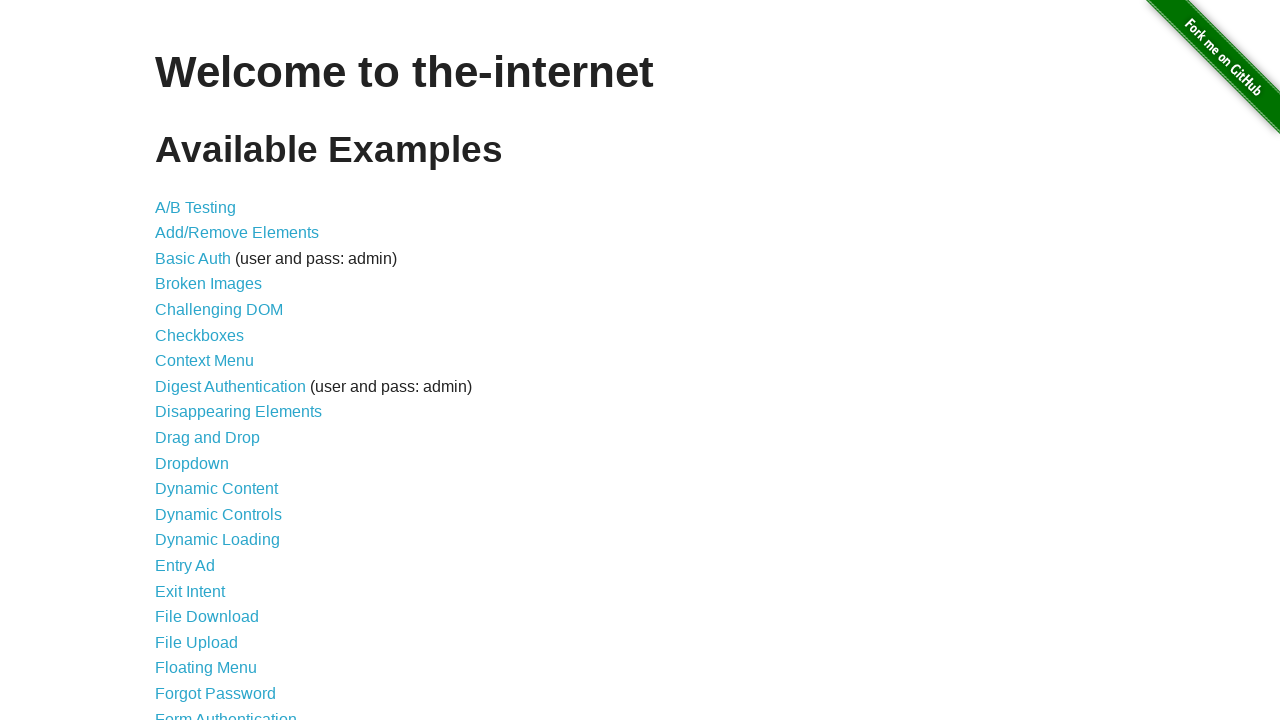

Clicked on Checkboxes link to navigate to checkboxes page at (200, 335) on text=Checkboxes
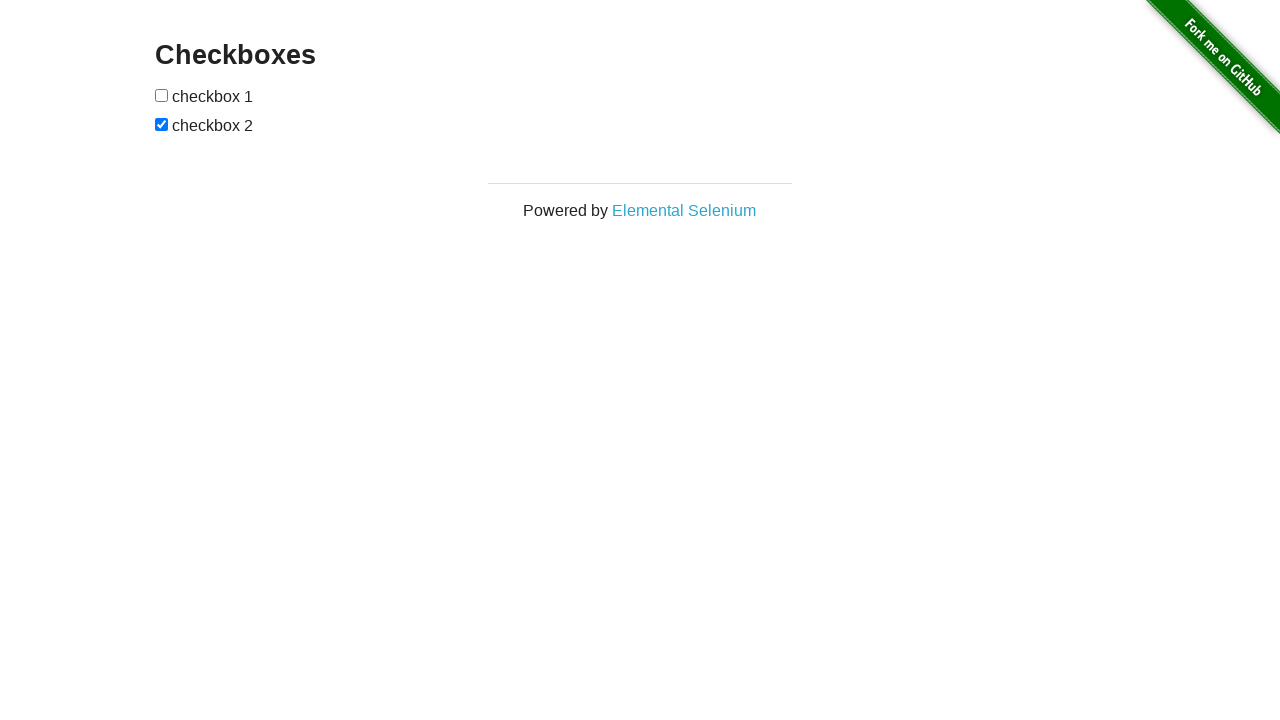

Toggled first checkbox at (162, 95) on xpath=//input[@type='checkbox'][1]
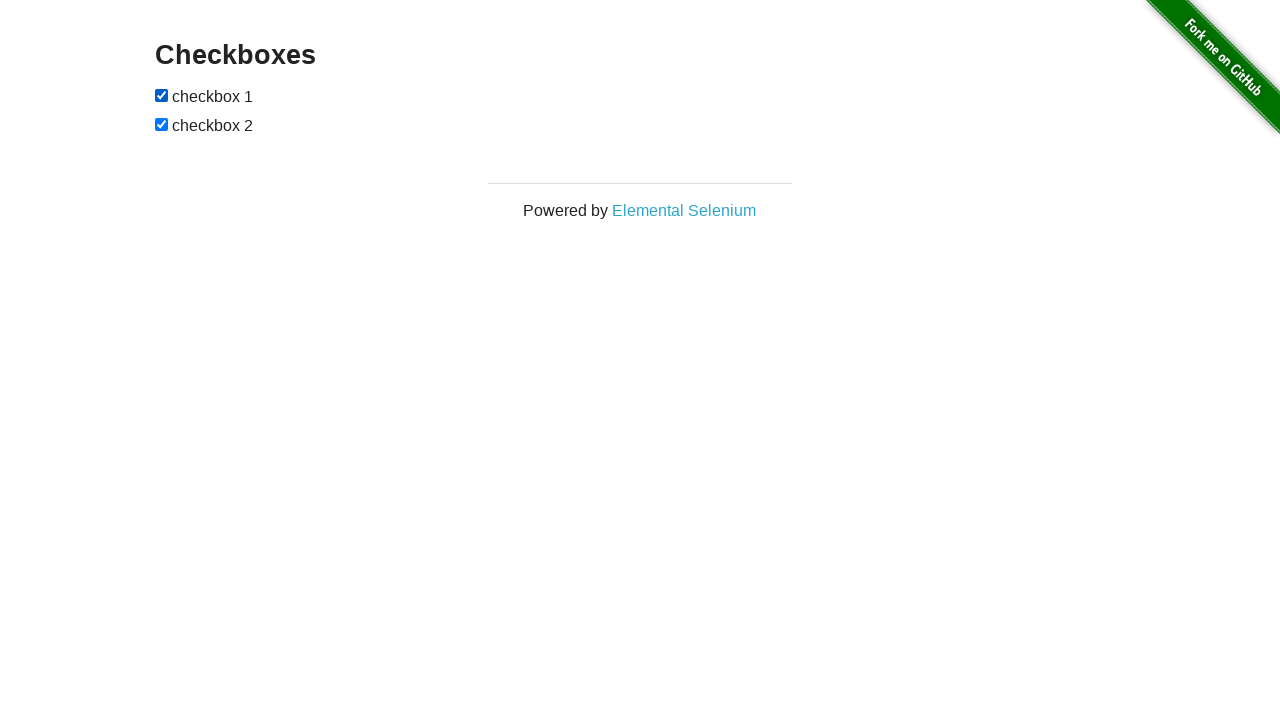

Toggled second checkbox at (162, 124) on xpath=//input[@type='checkbox'][2]
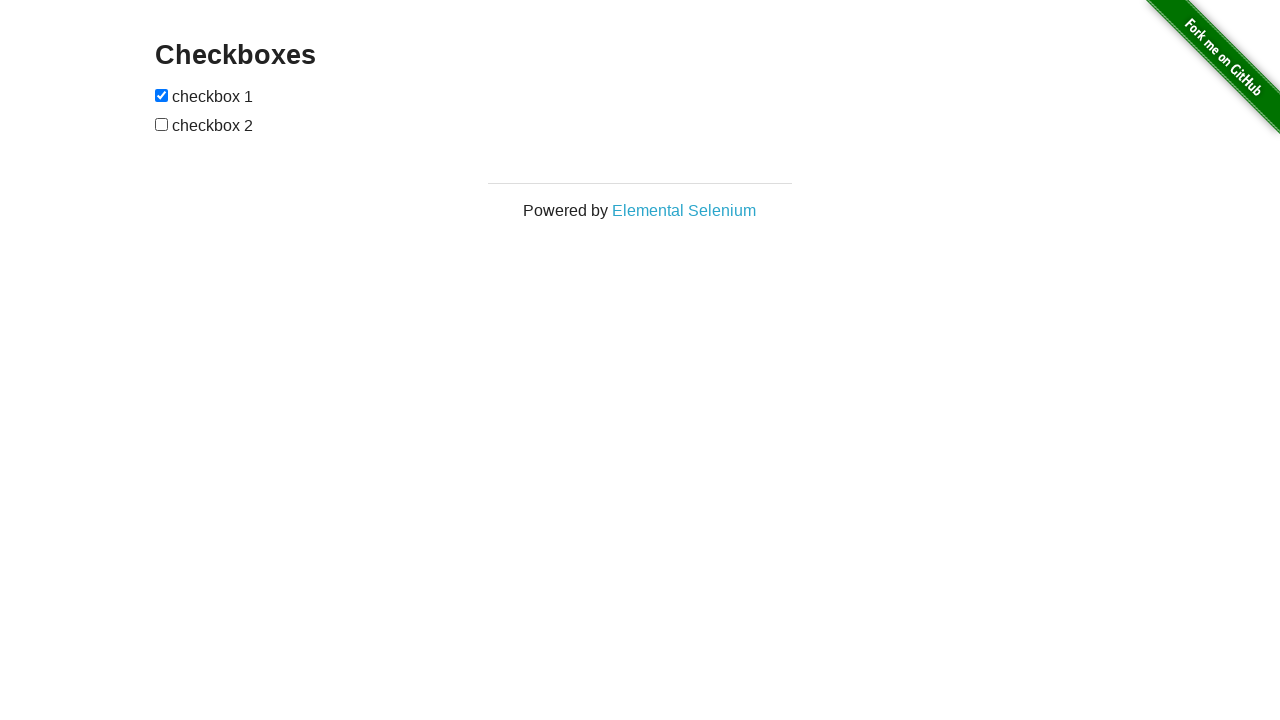

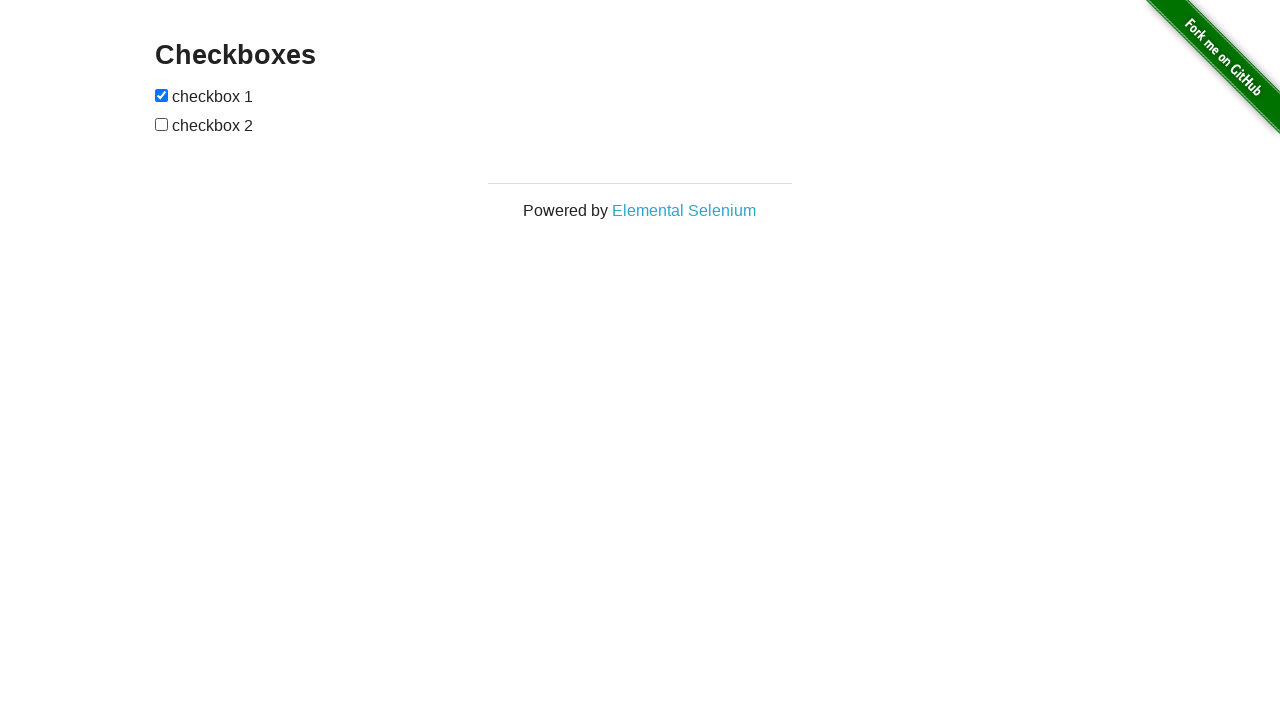